Verifies that the login page title displays "Login"

Starting URL: https://opensource-demo.orangehrmlive.com/web/index.php/auth/login

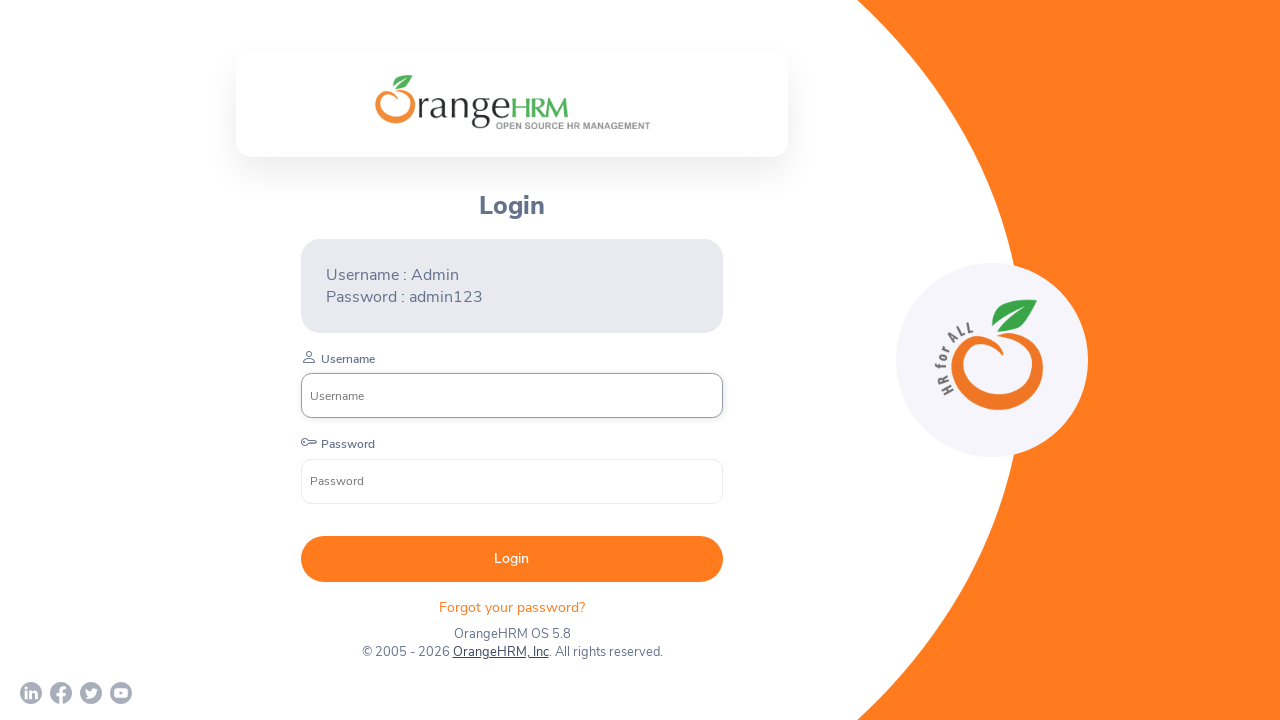

Located the h5 element containing the page title
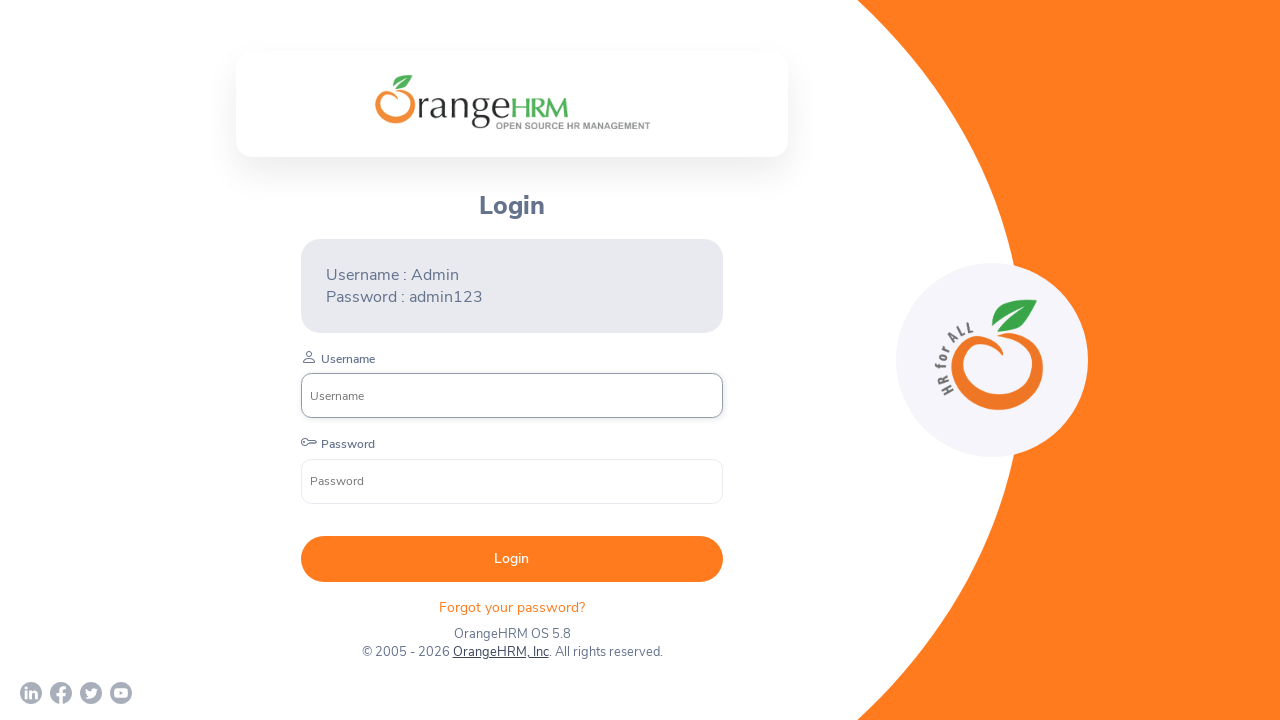

Waited for the title element to become visible
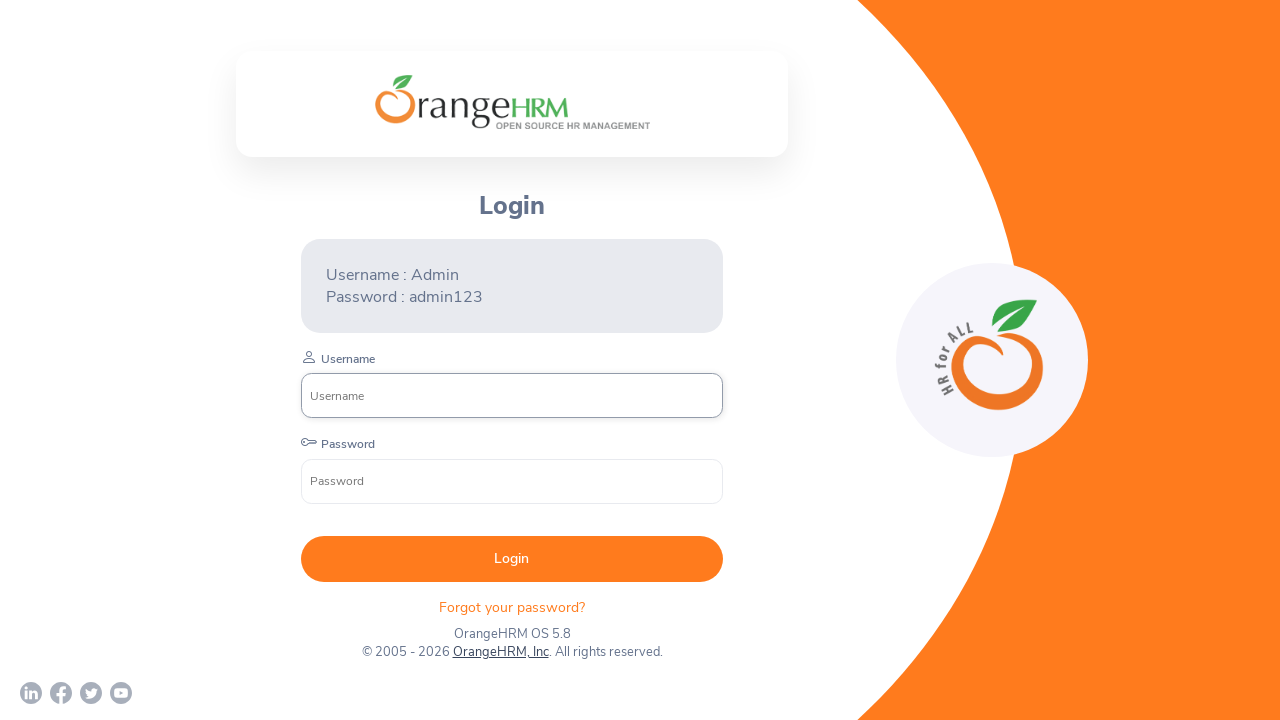

Verified that the login page title displays 'Login'
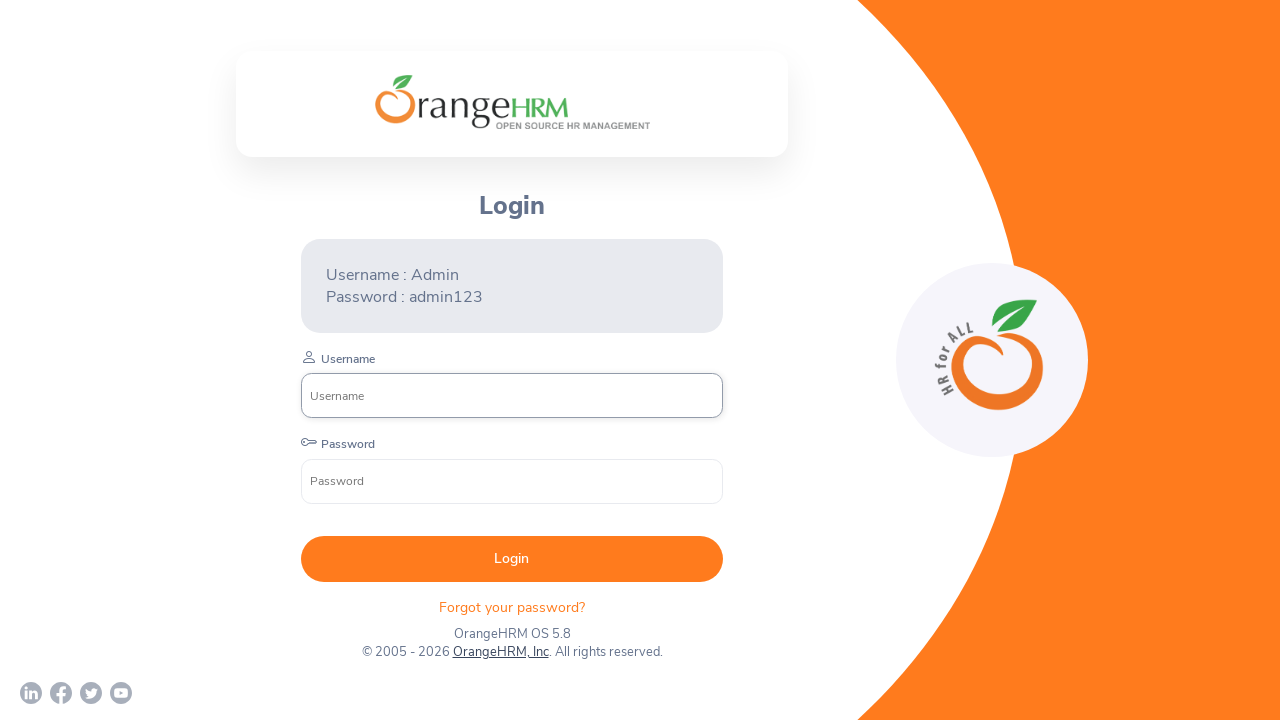

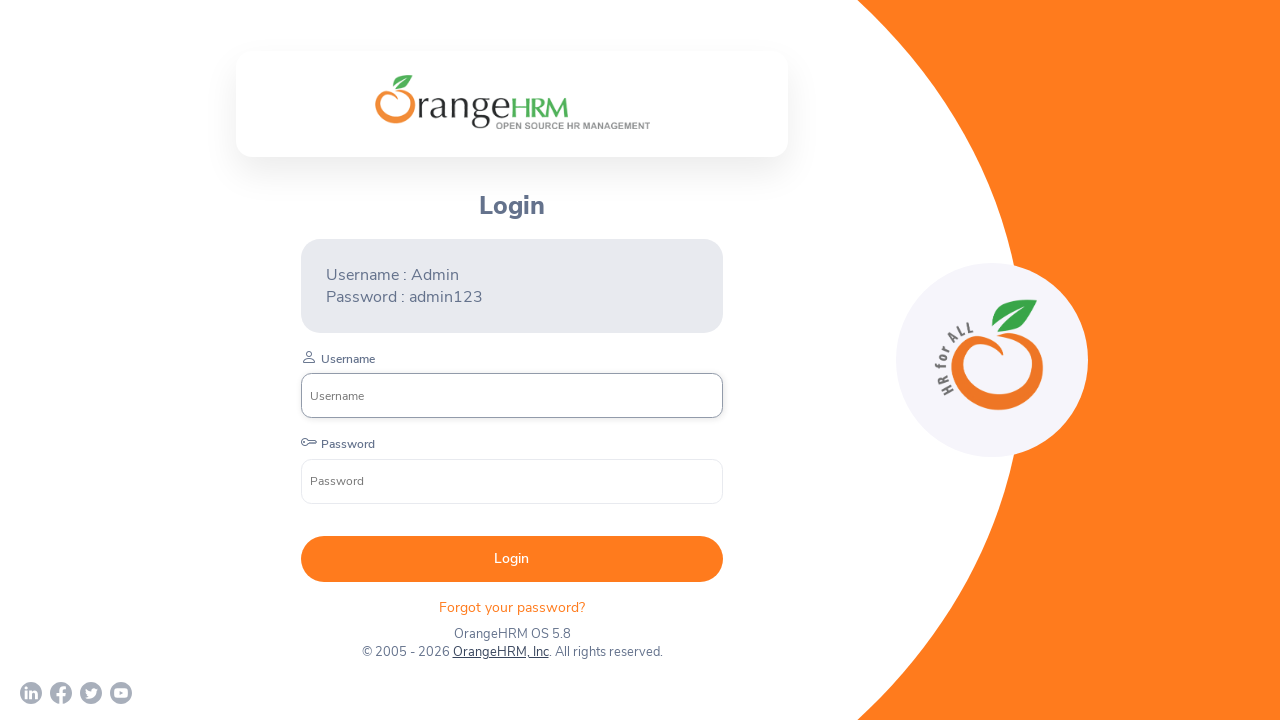